Tests hover functionality by hovering over the first avatar image and verifying that the caption with additional user information becomes visible.

Starting URL: http://the-internet.herokuapp.com/hovers

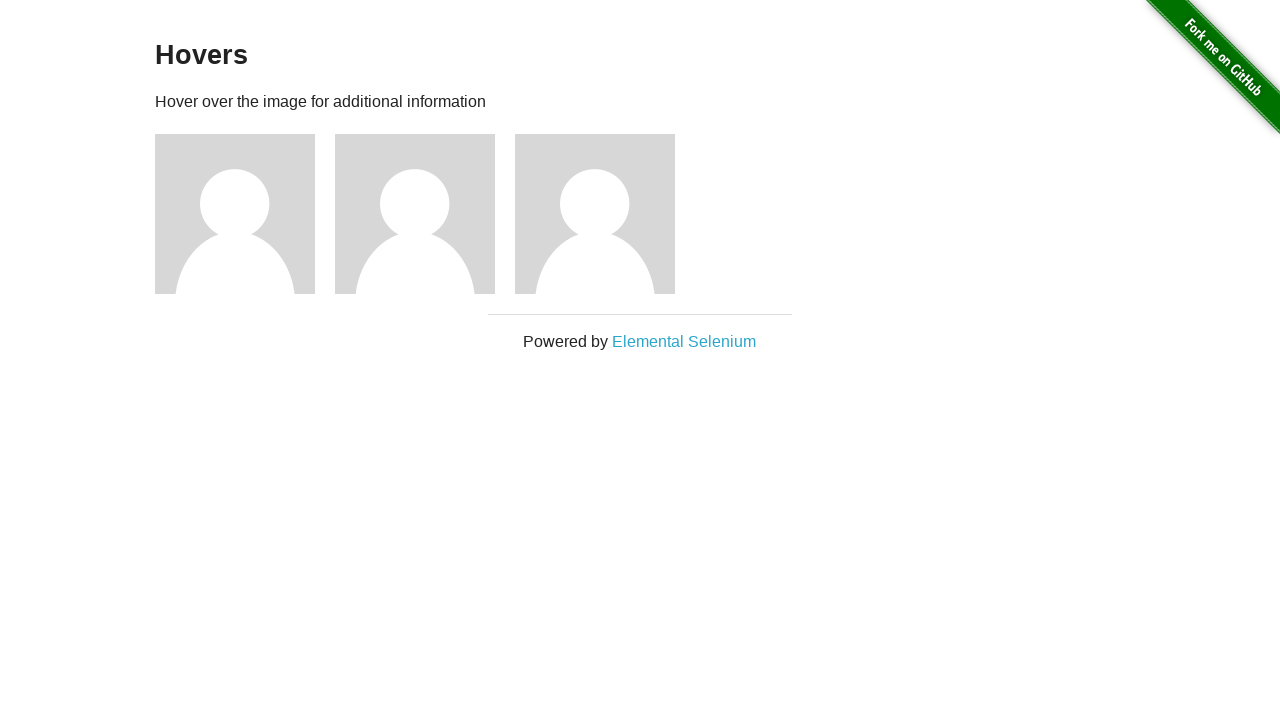

Located the first avatar figure element
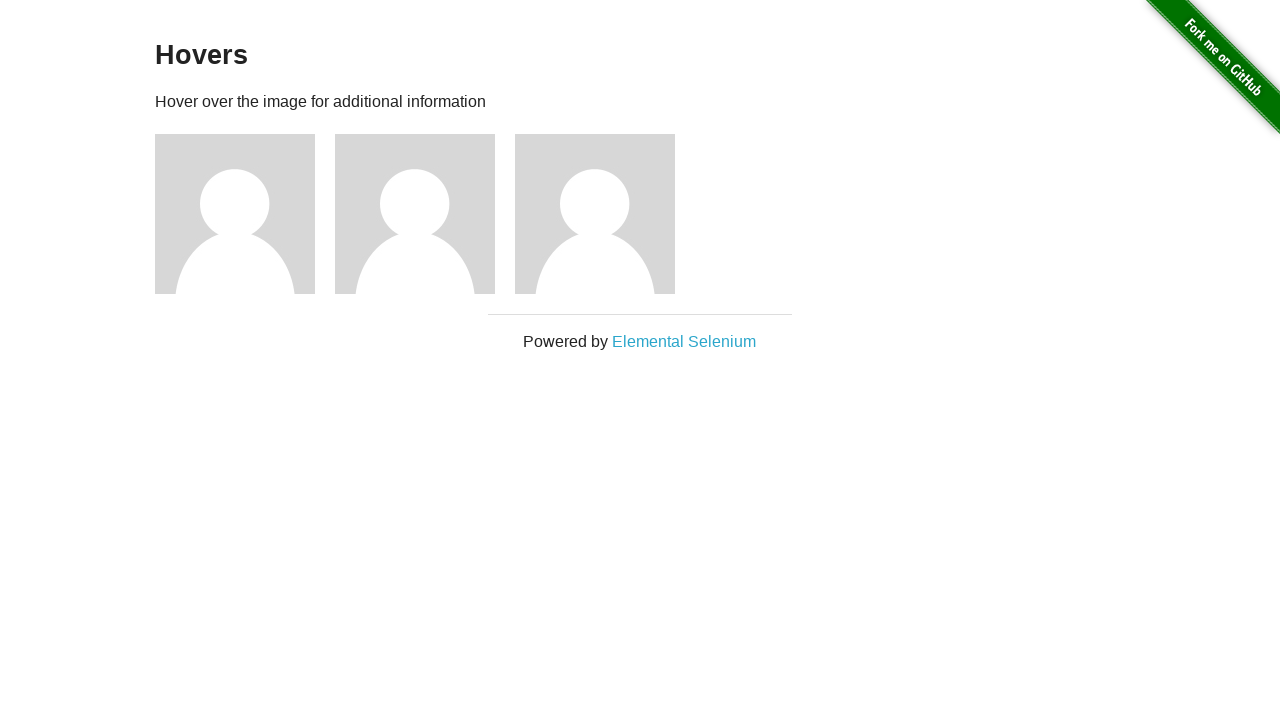

Hovered over the first avatar image at (245, 214) on .figure >> nth=0
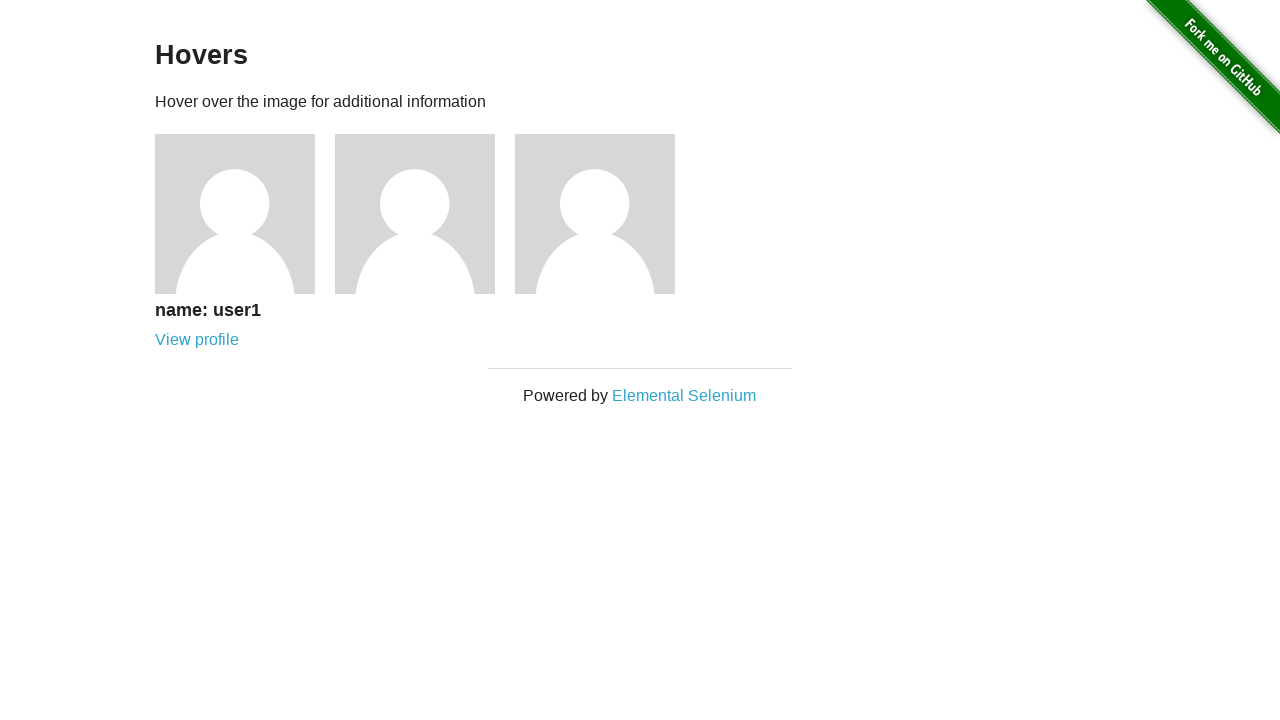

Located the caption element
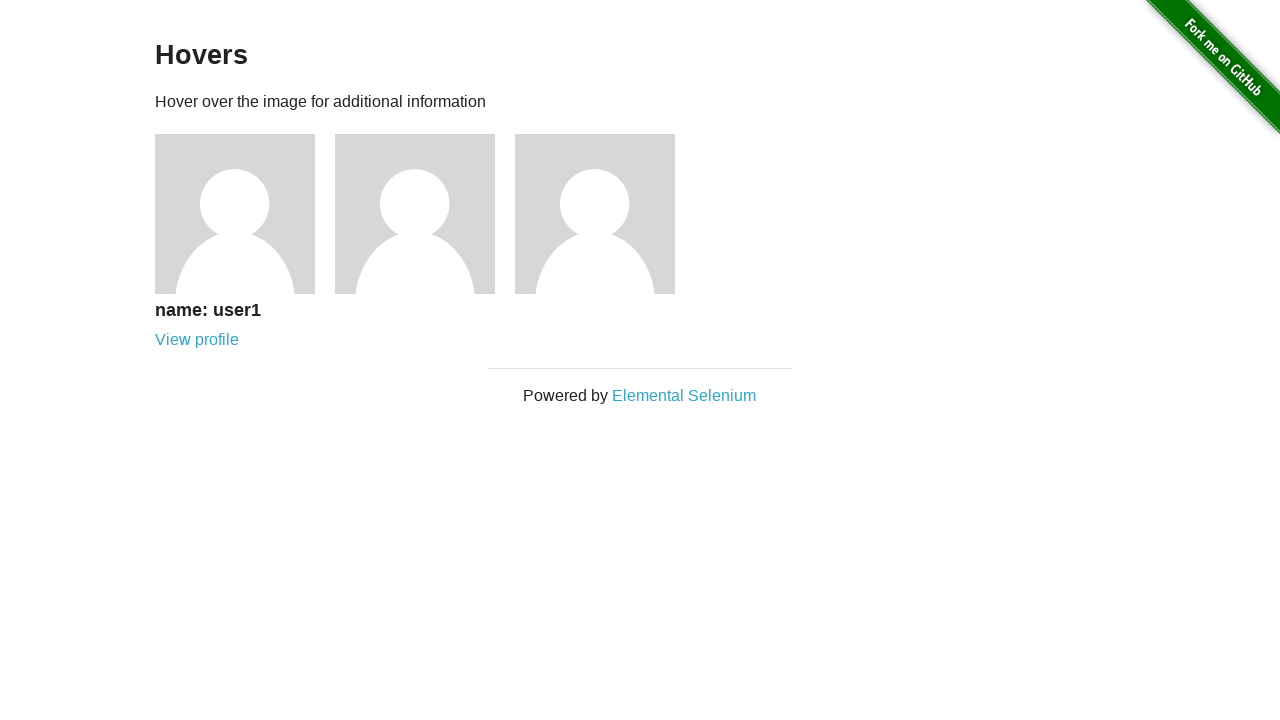

Verified that the caption is visible after hovering
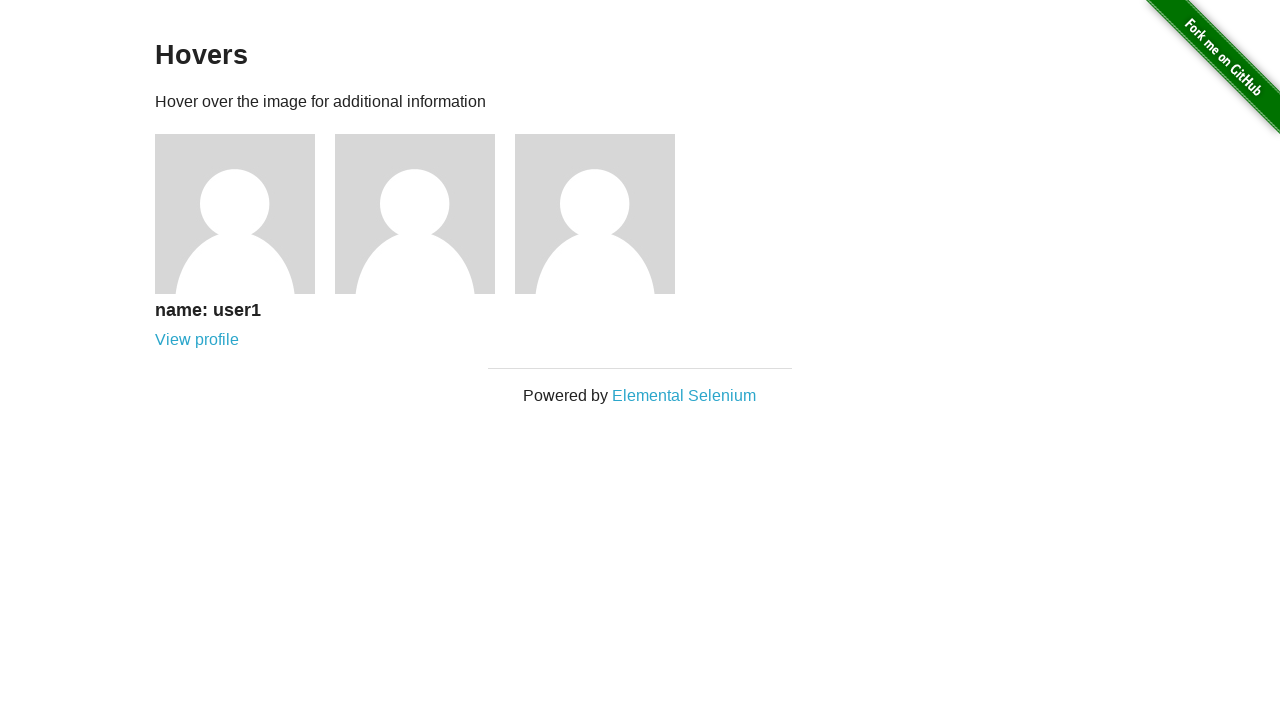

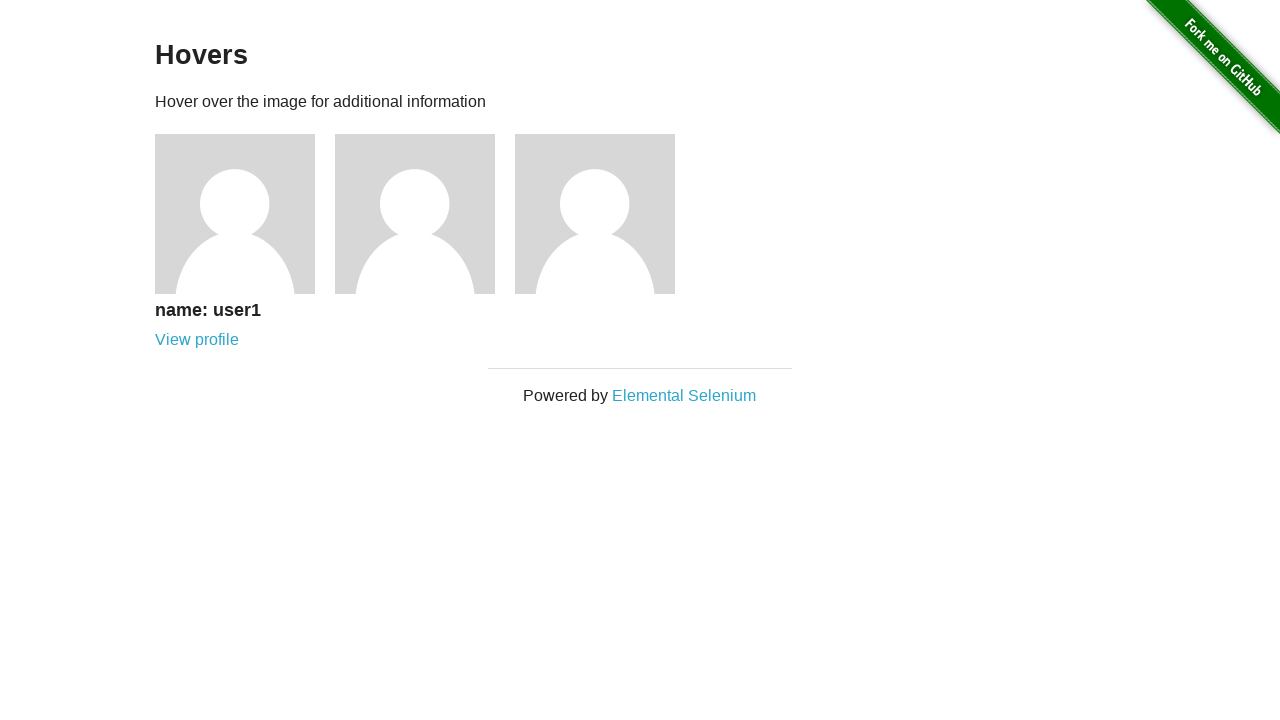